Searches the court calendar for Civil case settings within a specified date range by selecting options and entering dates

Starting URL: https://odysseypa.traviscountytx.gov/JPPublicAccess/default.aspx

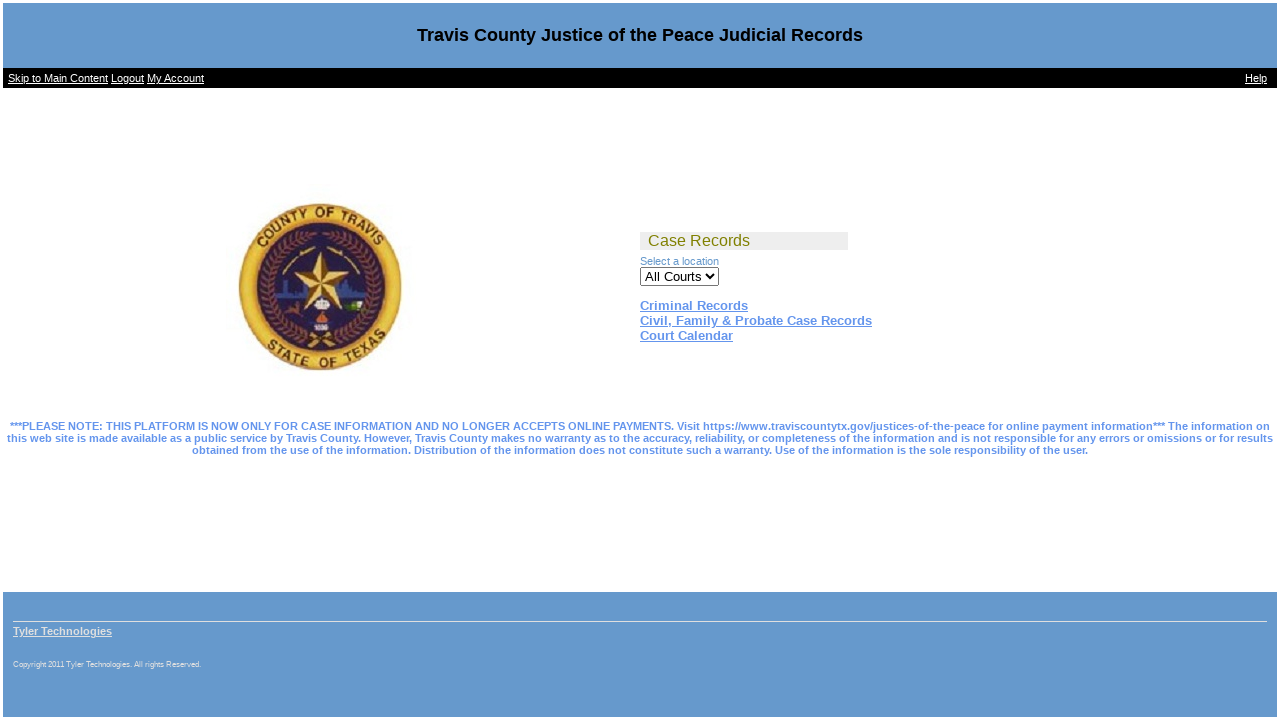

Court Calendar link selector found
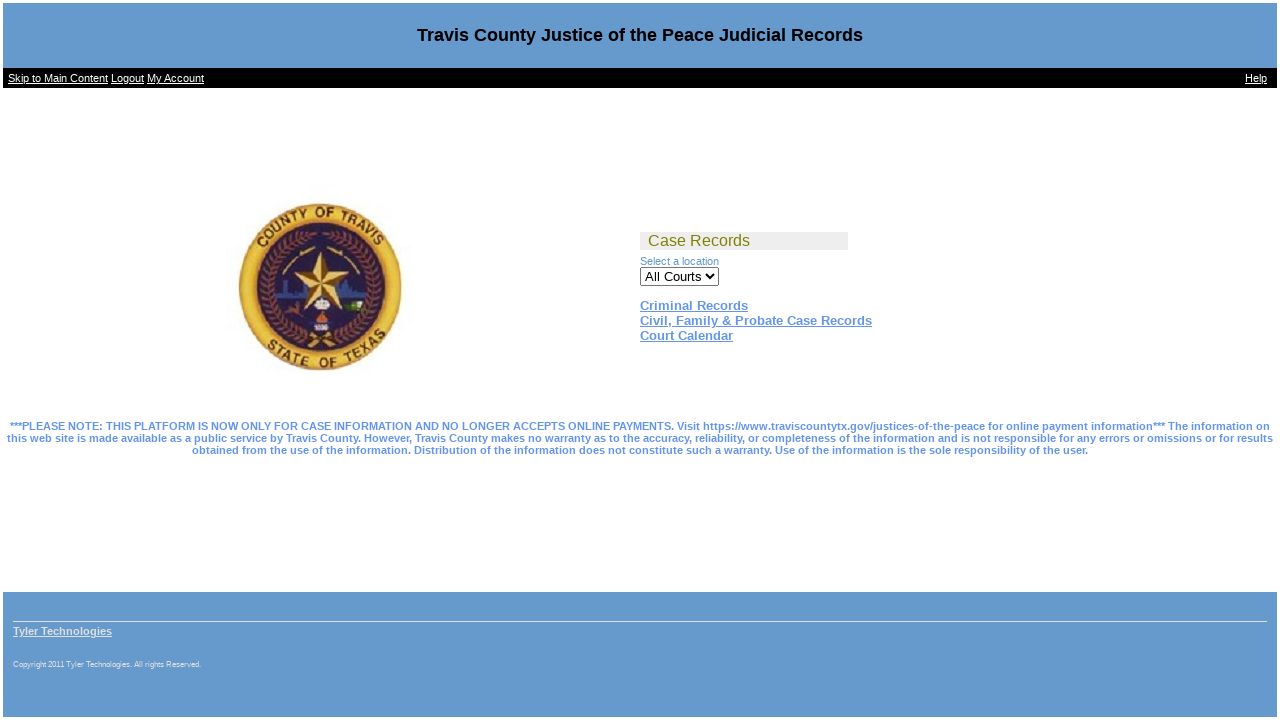

Clicked on Court Calendar link at (686, 336) on text=Court Calendar
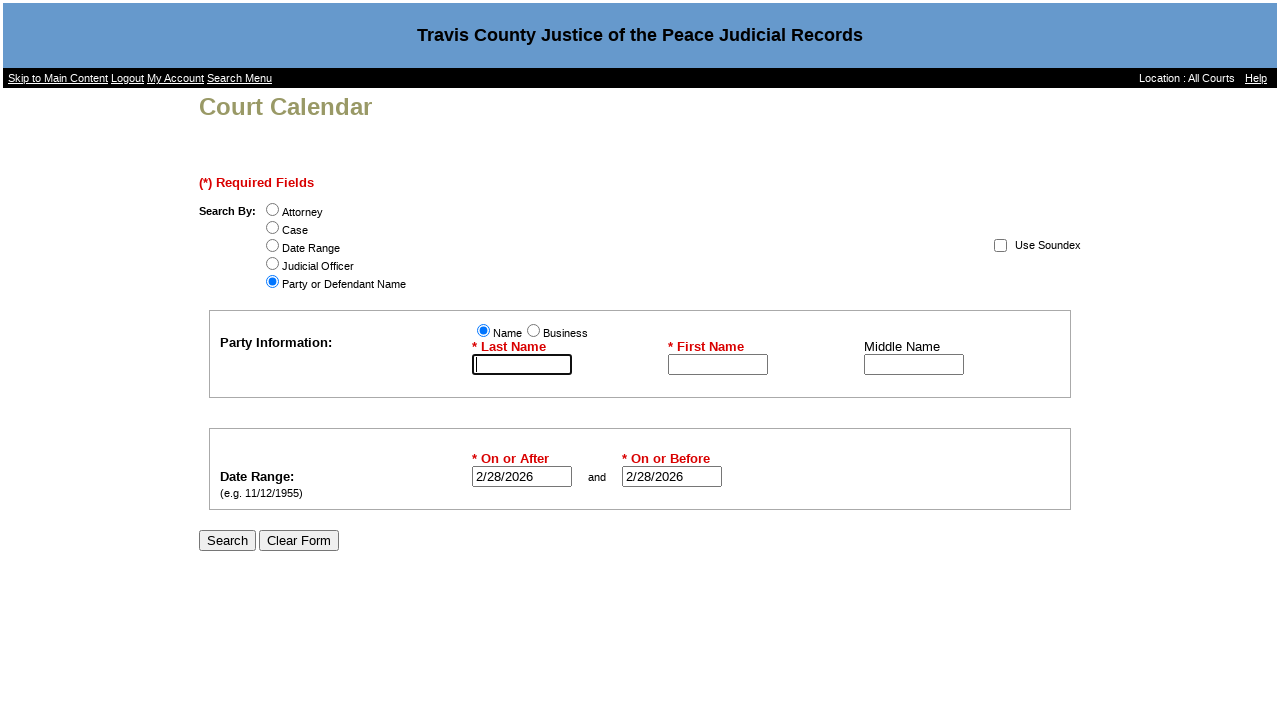

Date Range radio button selector found
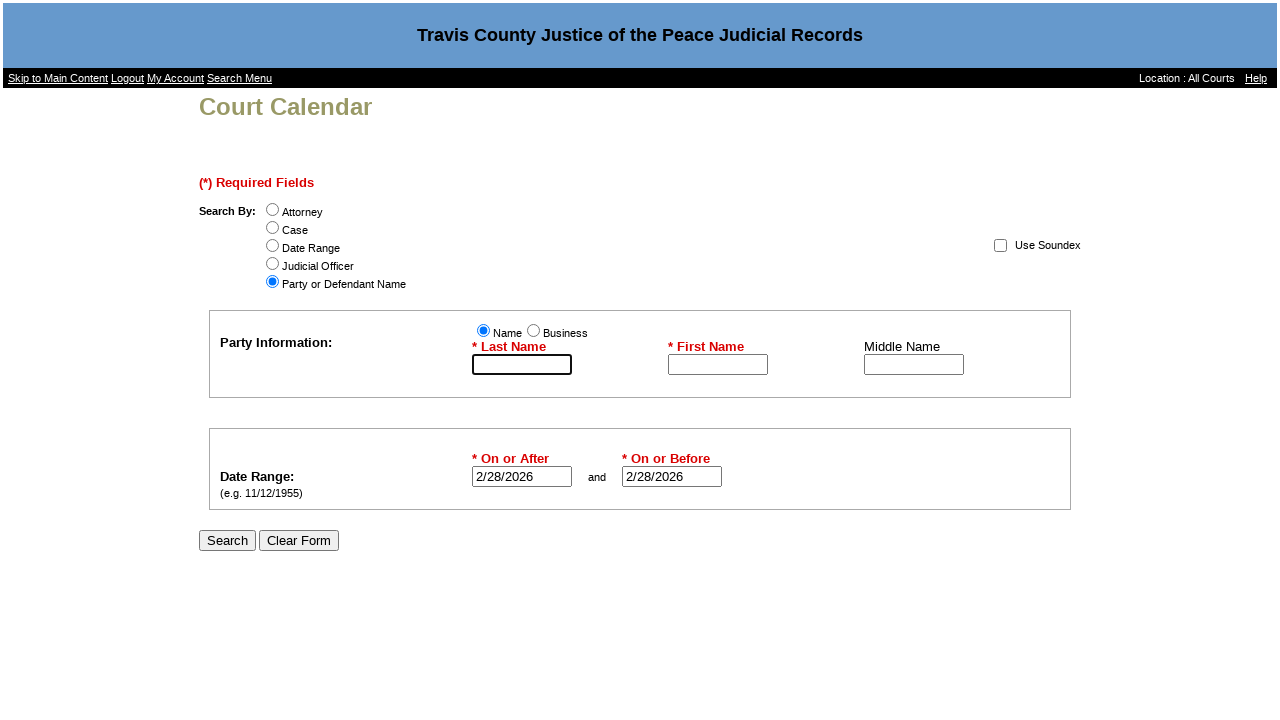

Selected Date Range radio button at (273, 246) on #DateRange
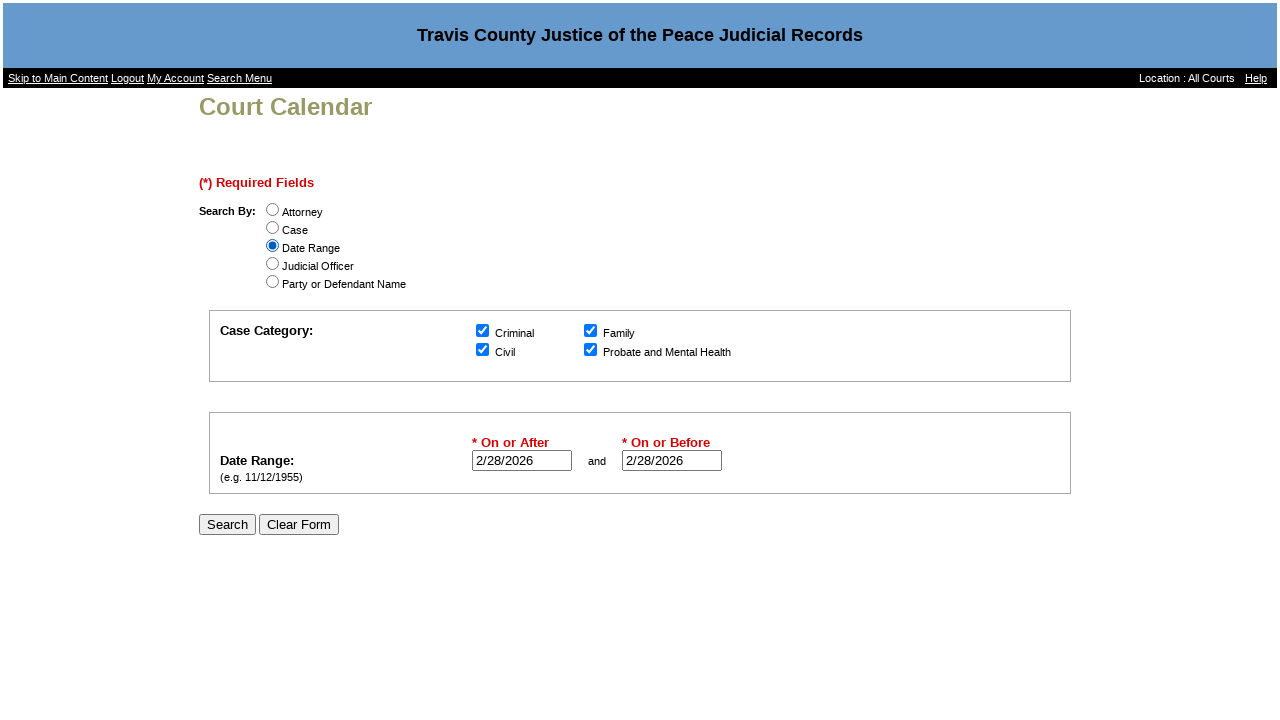

Unchecked #chkDtRangeProbate checkbox at (591, 350) on #chkDtRangeProbate
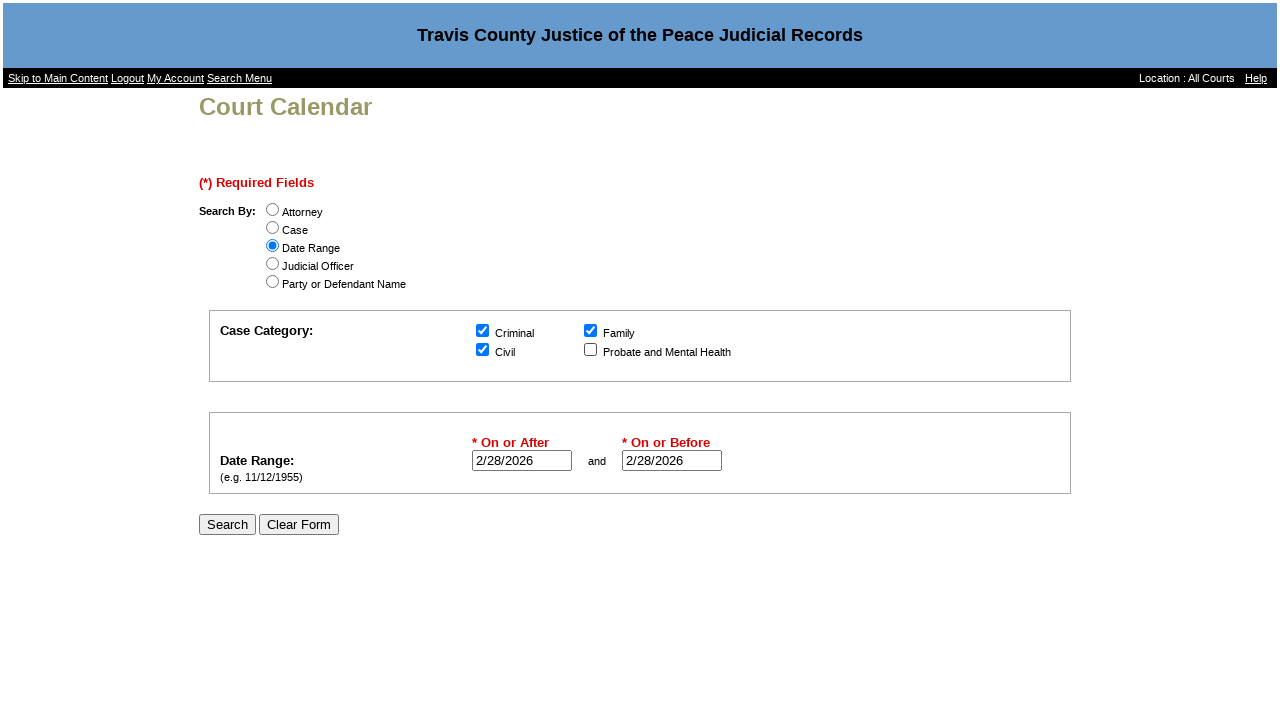

Unchecked #chkDtRangeFamily checkbox at (591, 330) on #chkDtRangeFamily
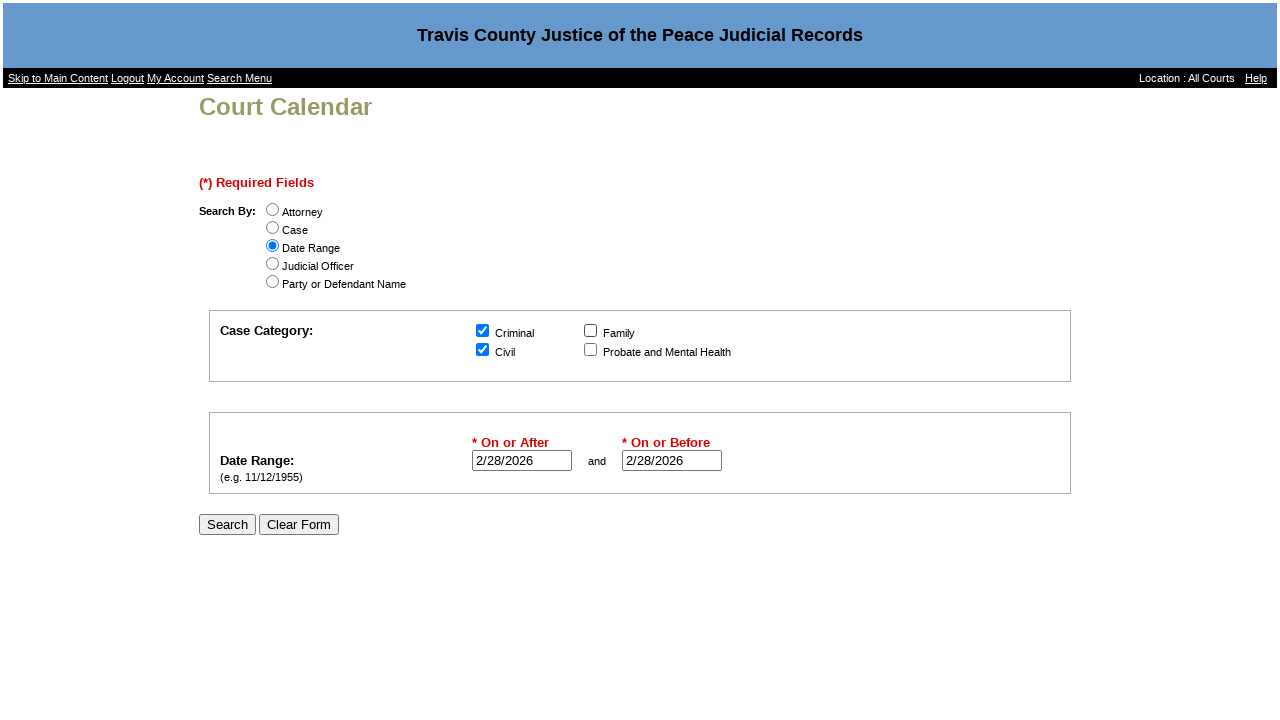

Unchecked #chkDtRangeCriminal checkbox at (483, 330) on #chkDtRangeCriminal
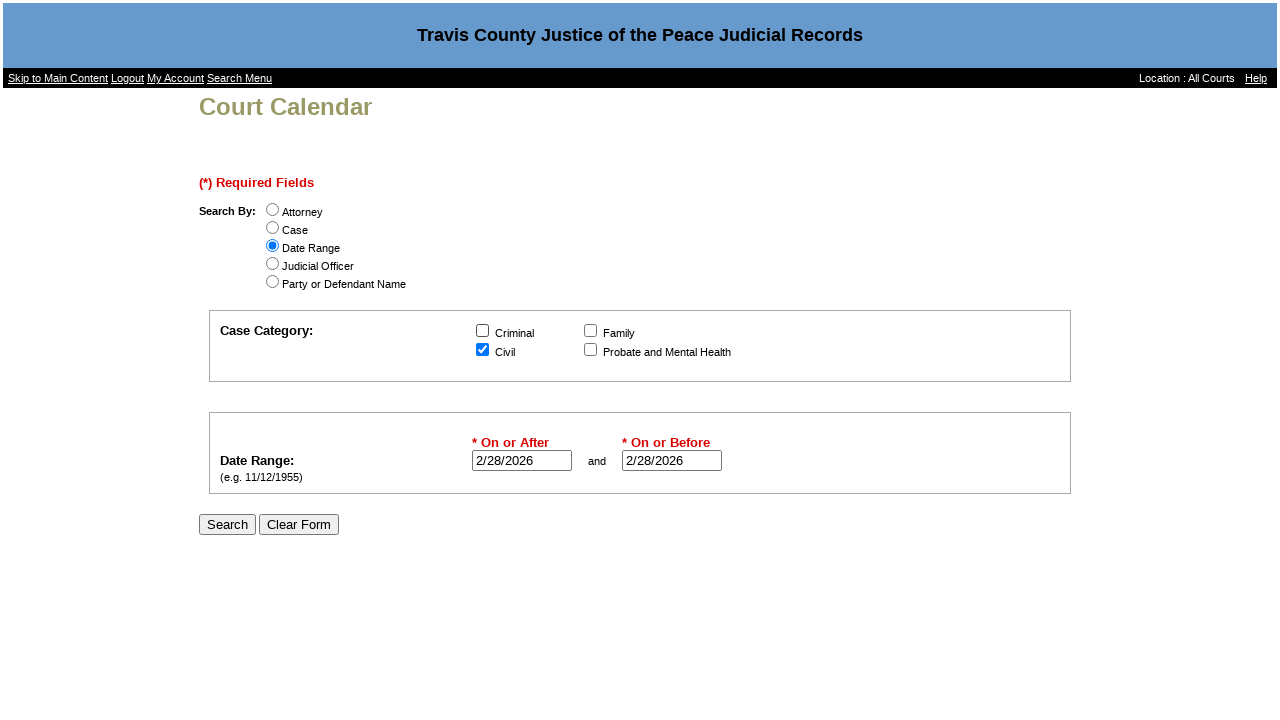

After date field selector found
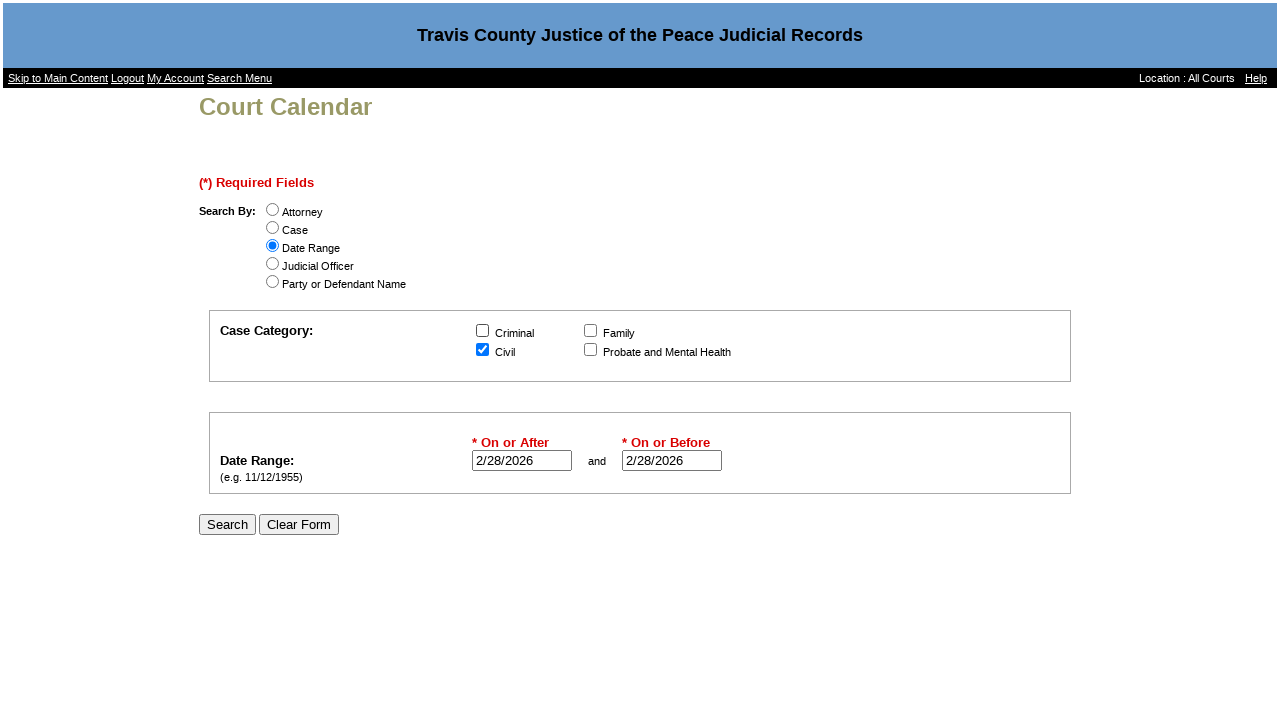

Entered start date 01/15/2024 in after date field on #DateSettingOnAfter
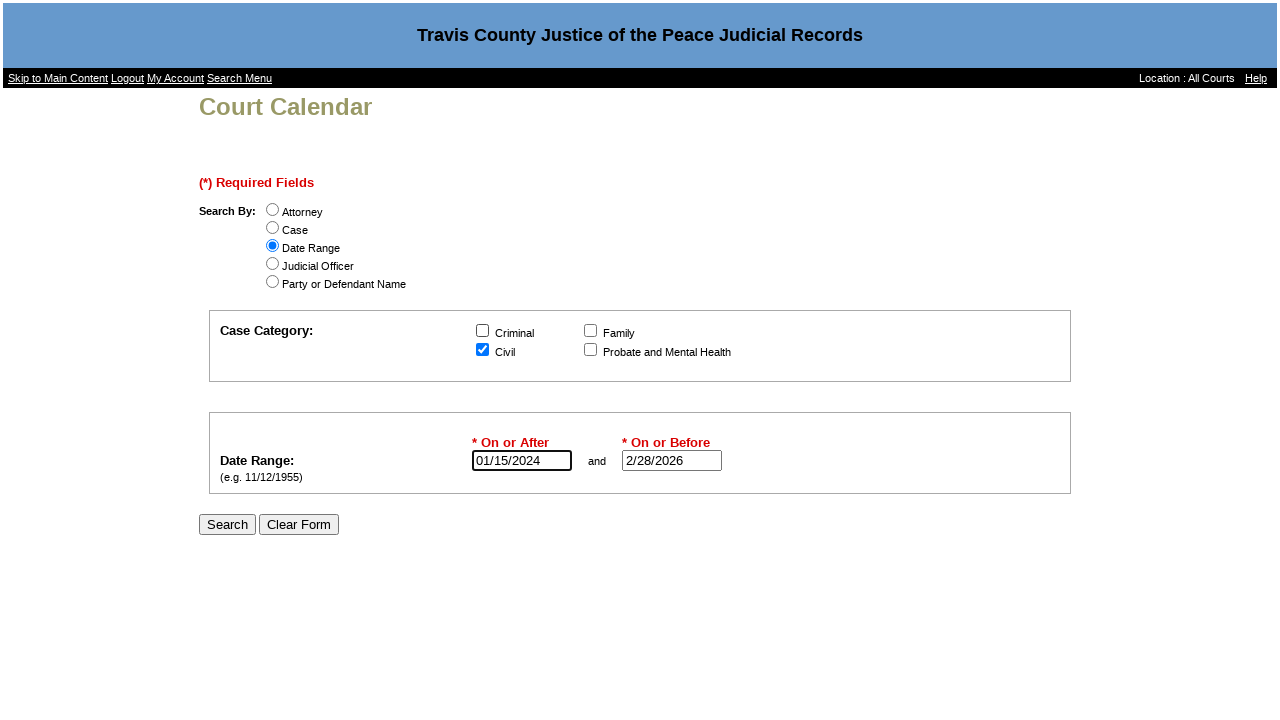

Before date field selector found
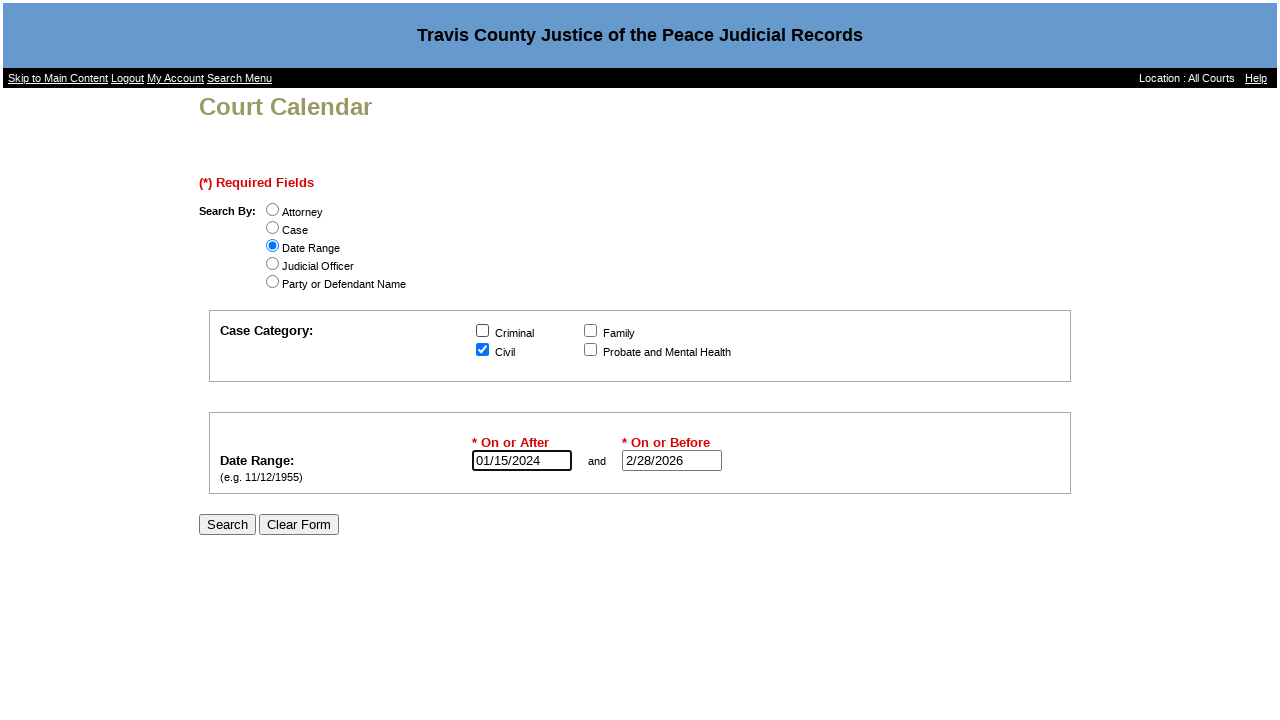

Entered end date 01/31/2024 in before date field on #DateSettingOnBefore
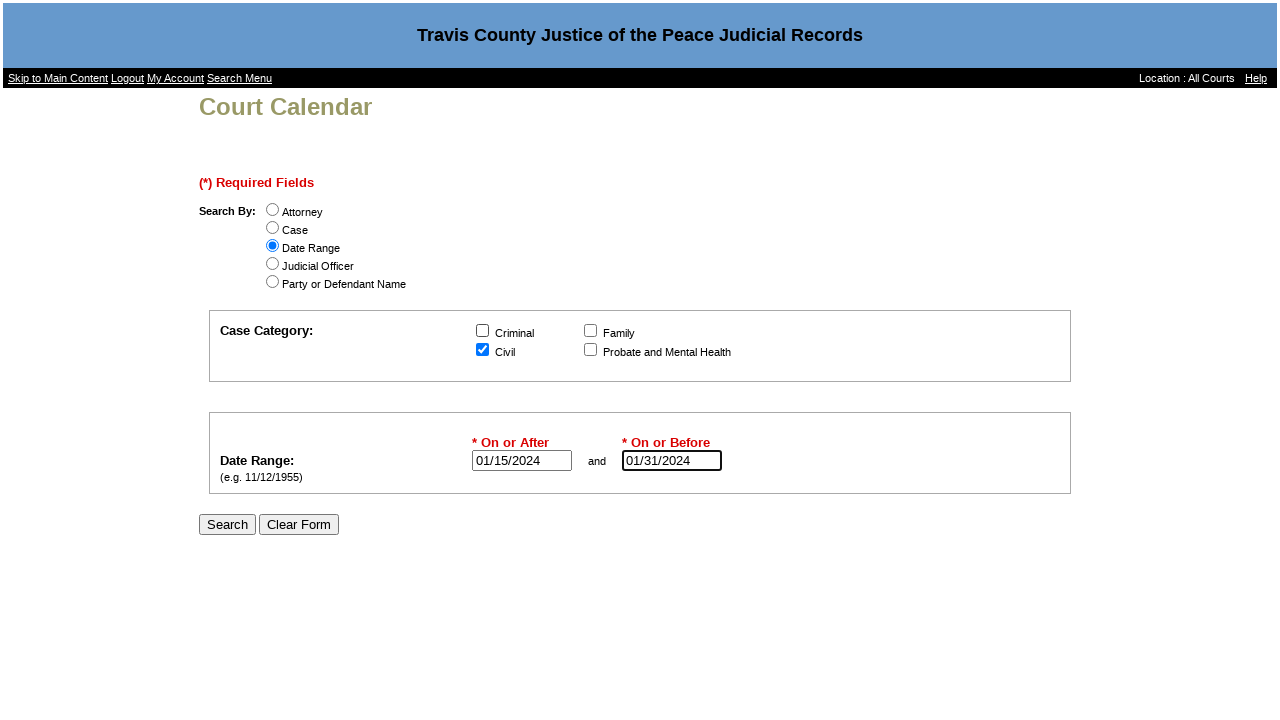

Clicked Search Submit button to execute Civil case settings query at (228, 524) on #SearchSubmit
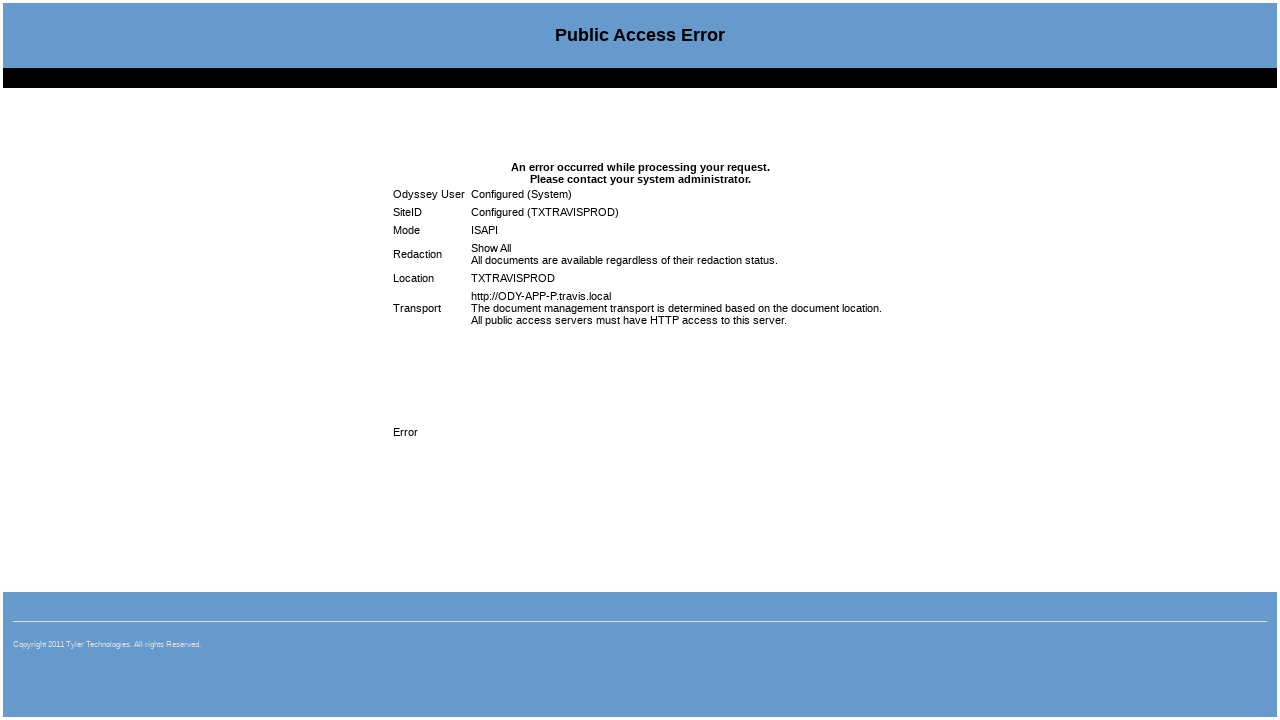

Search results loaded successfully
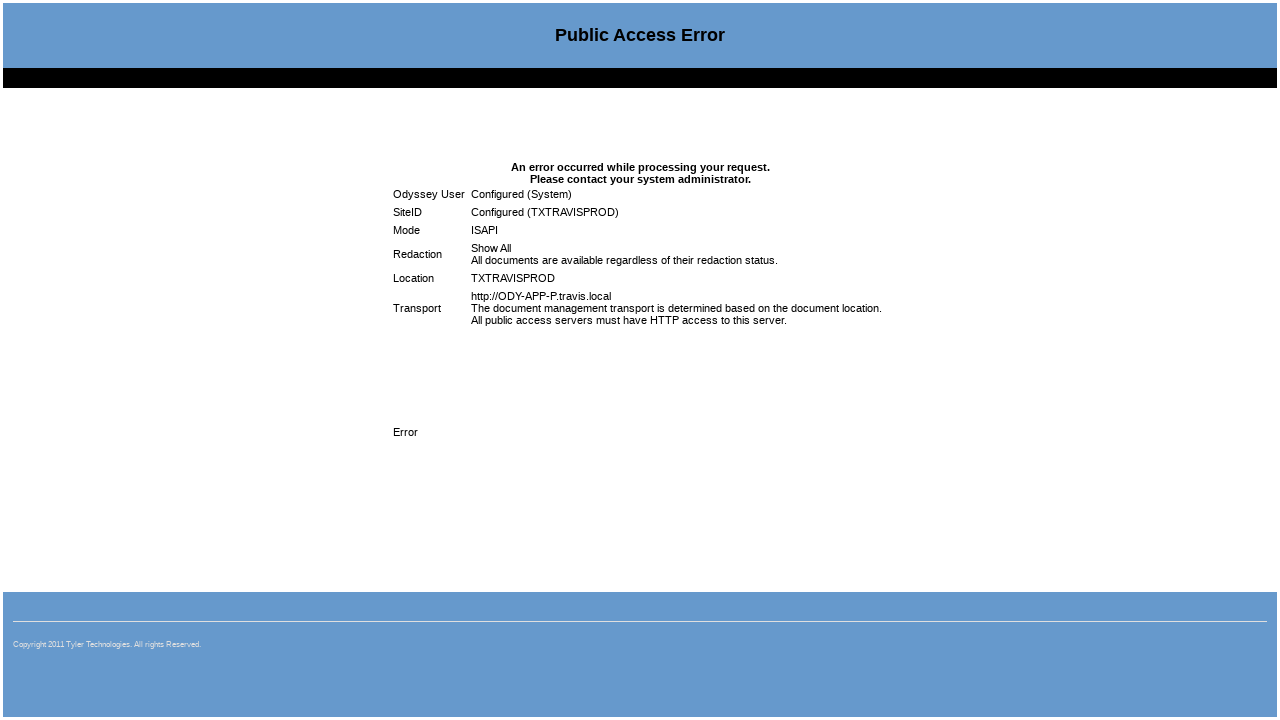

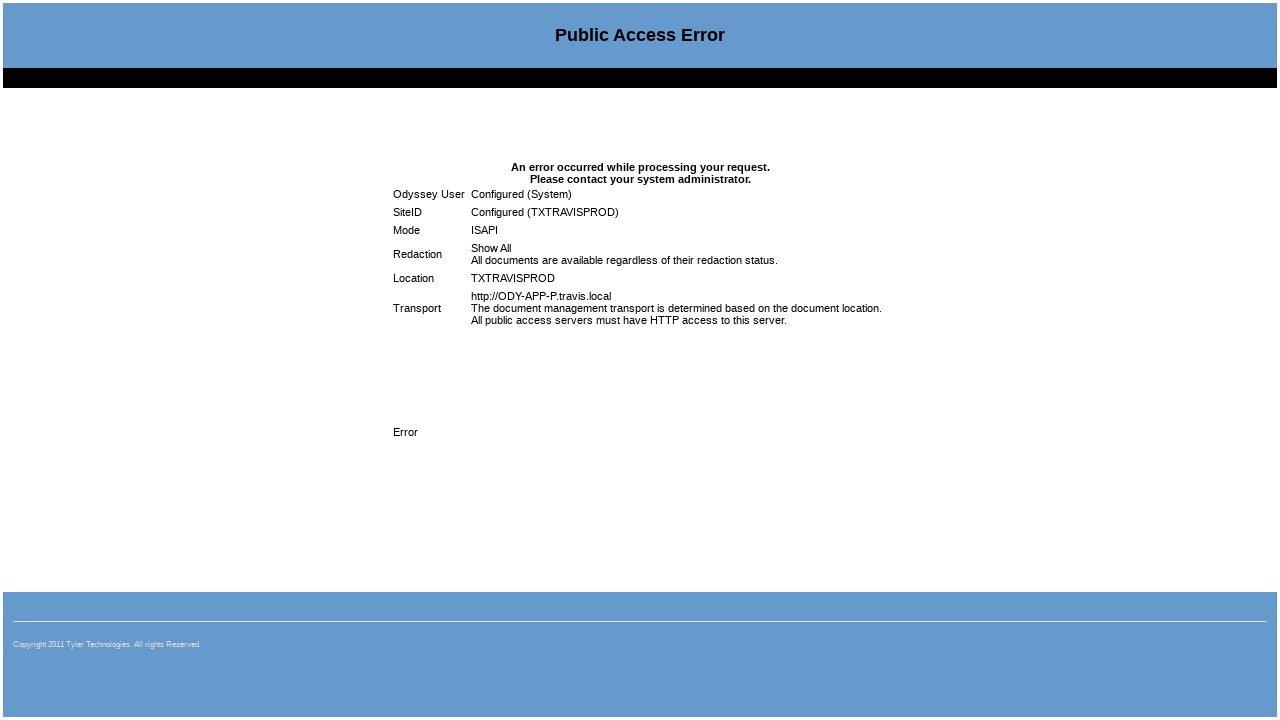